Tests a successful registration form submission by filling in required fields (first name, last name, email) and verifying the success message

Starting URL: https://suninjuly.github.io/registration1.html

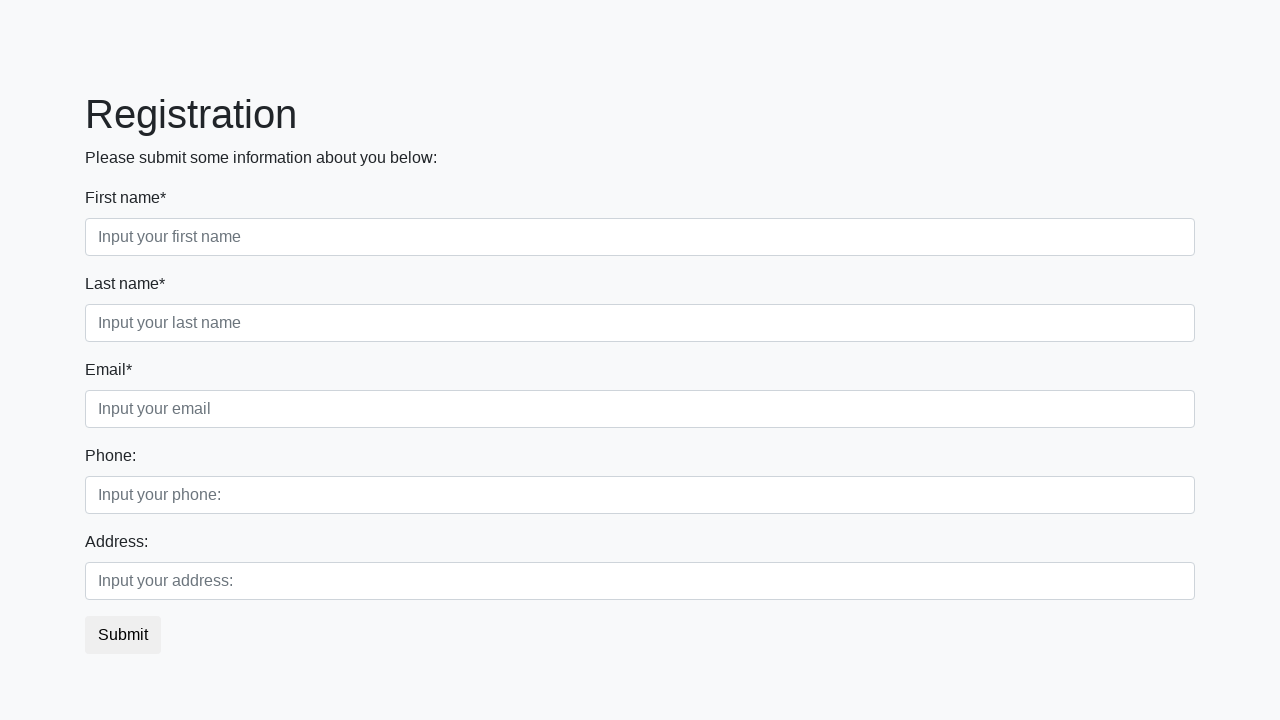

Navigated to registration form page
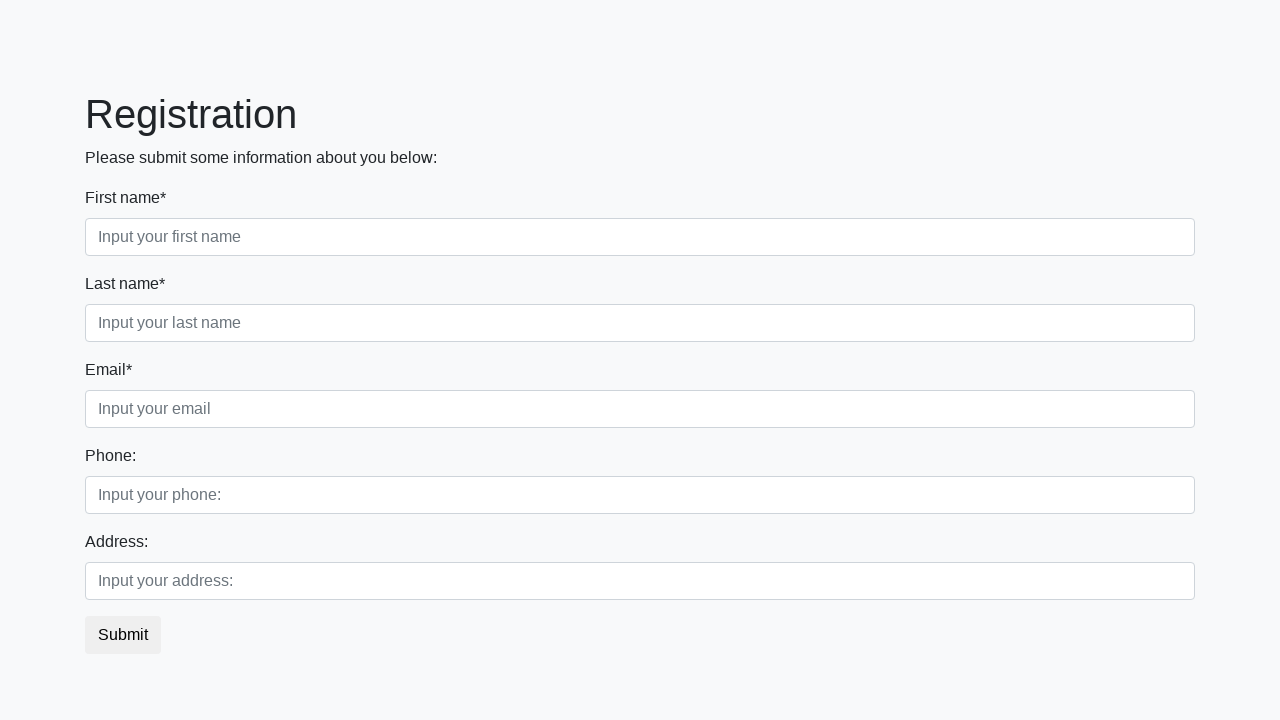

Filled first name field with 'John' on .form-control.first[required=""]
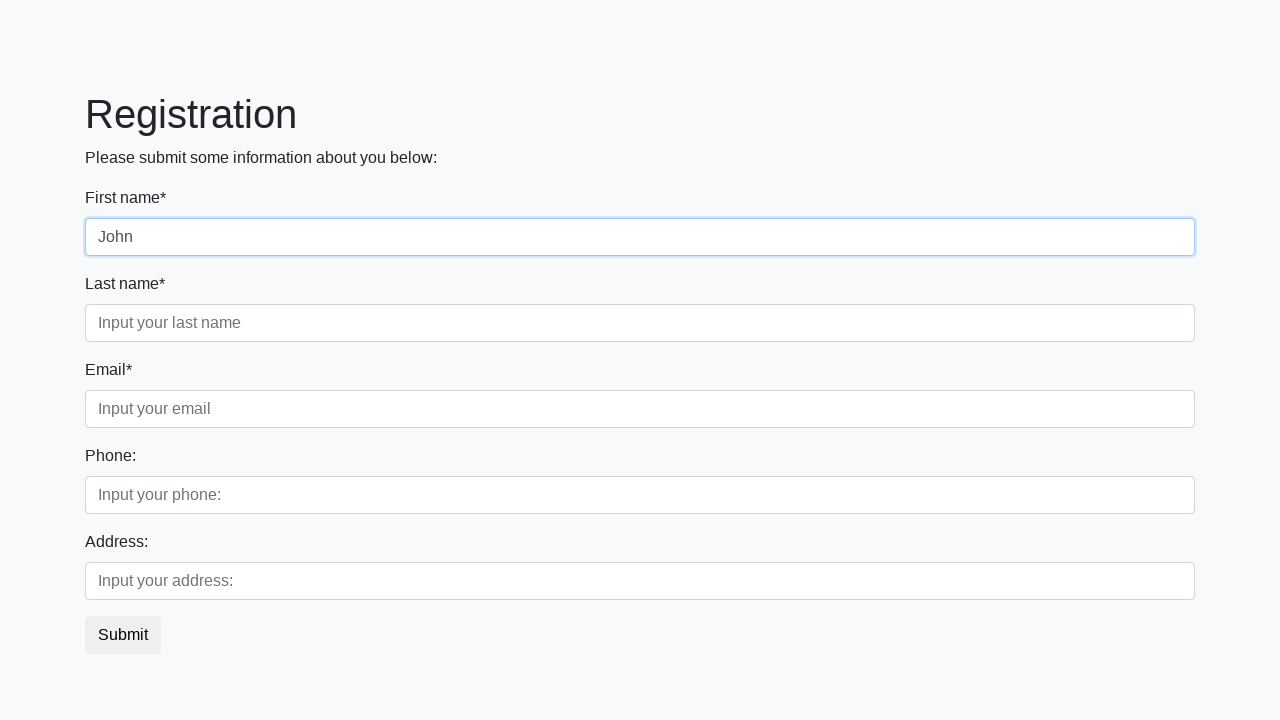

Filled last name field with 'Smith' on .form-control.second[required=""]
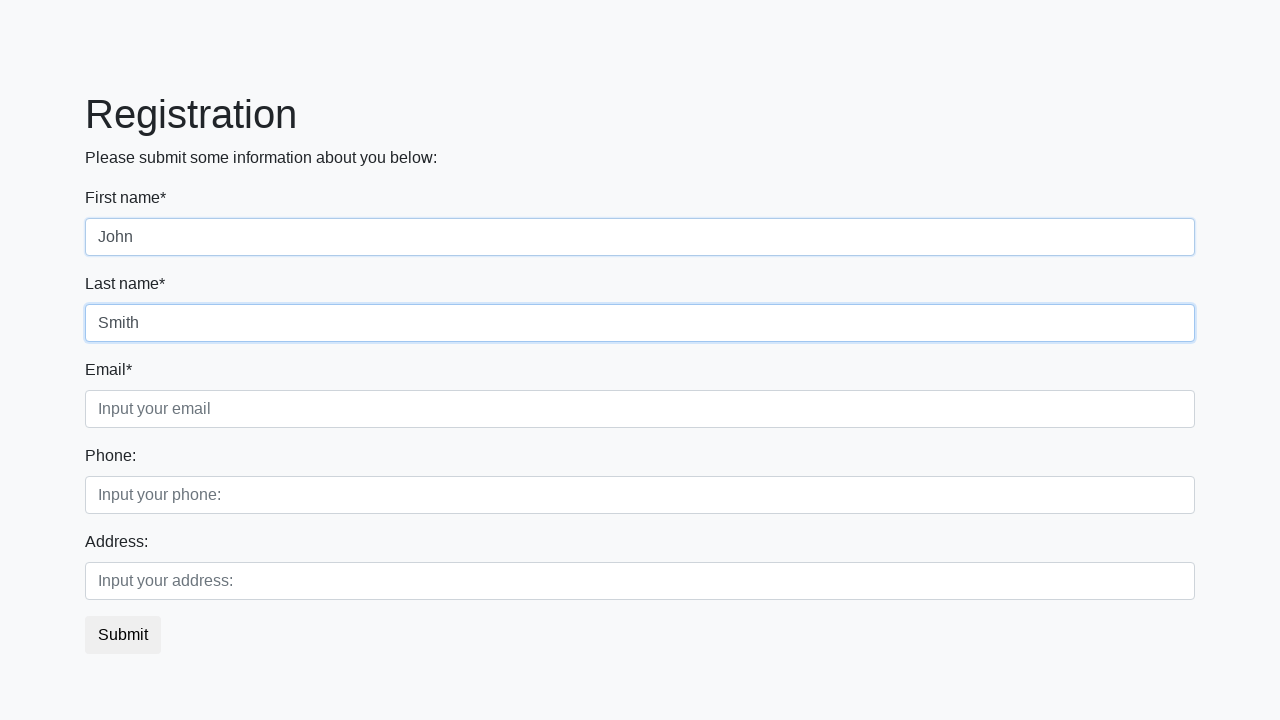

Filled email field with 'john.smith@example.com' on .form-control.third[required=""]
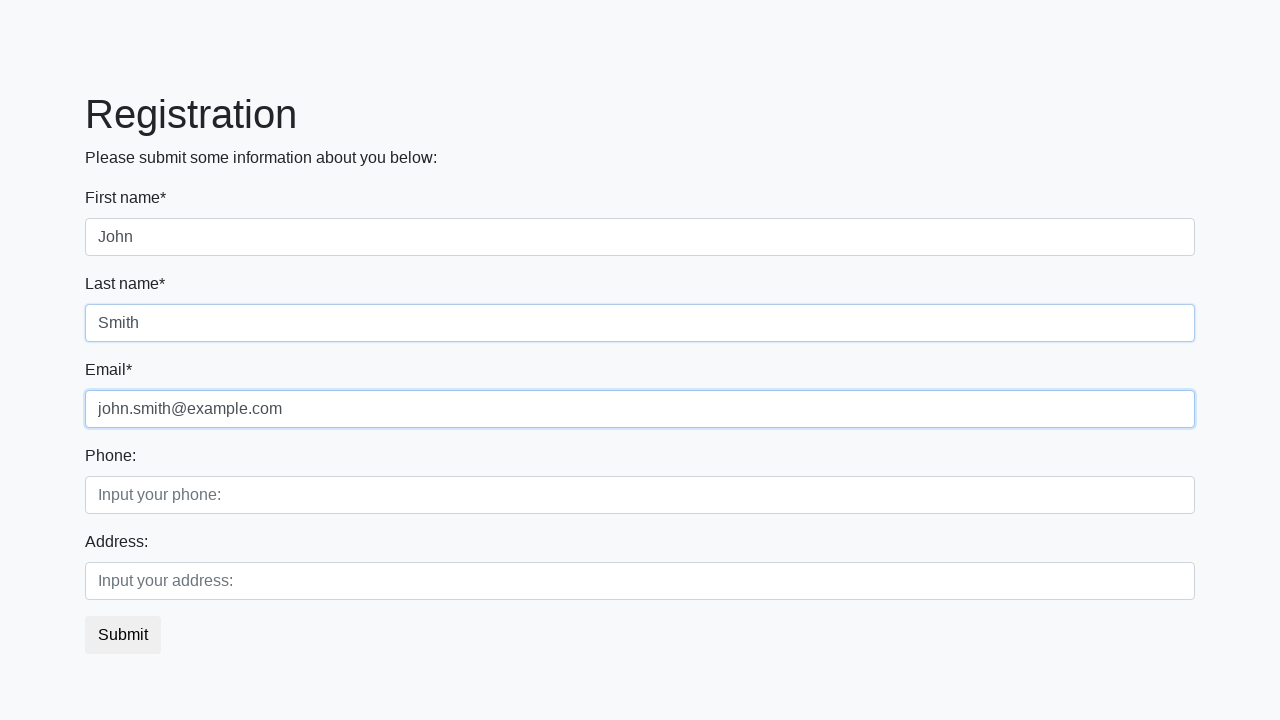

Clicked registration form submit button at (123, 635) on button.btn
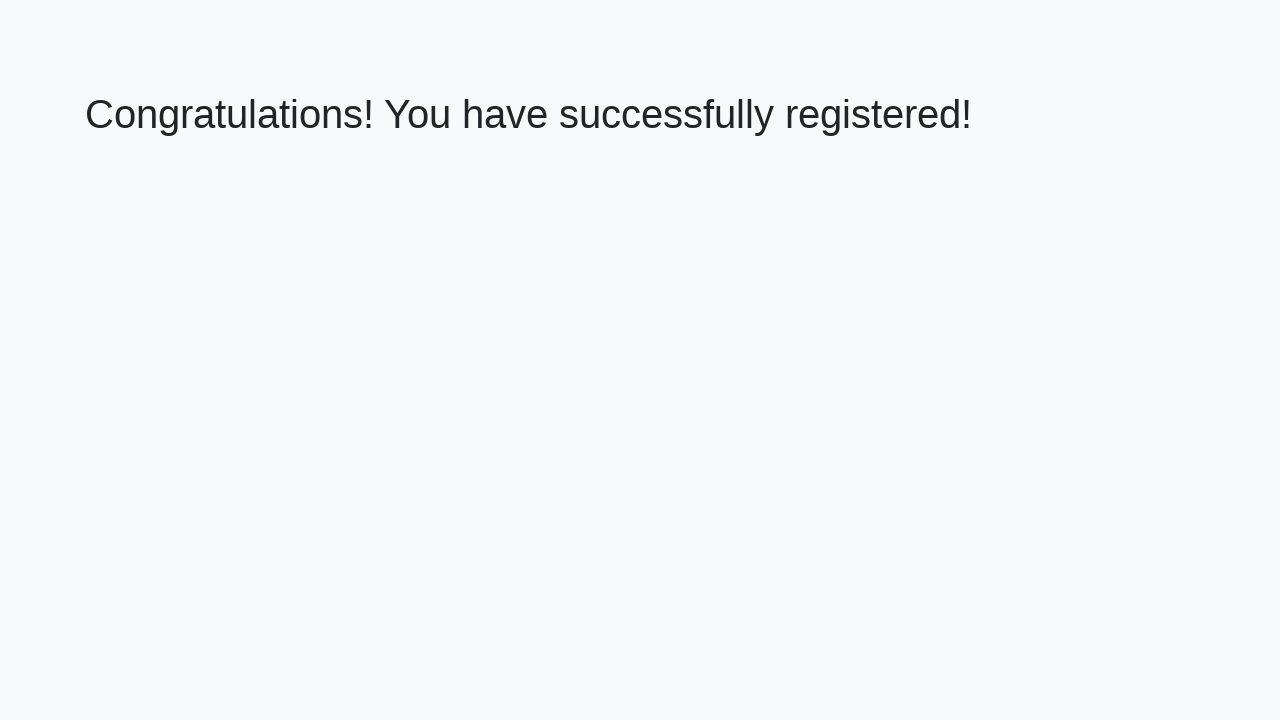

Success message heading loaded
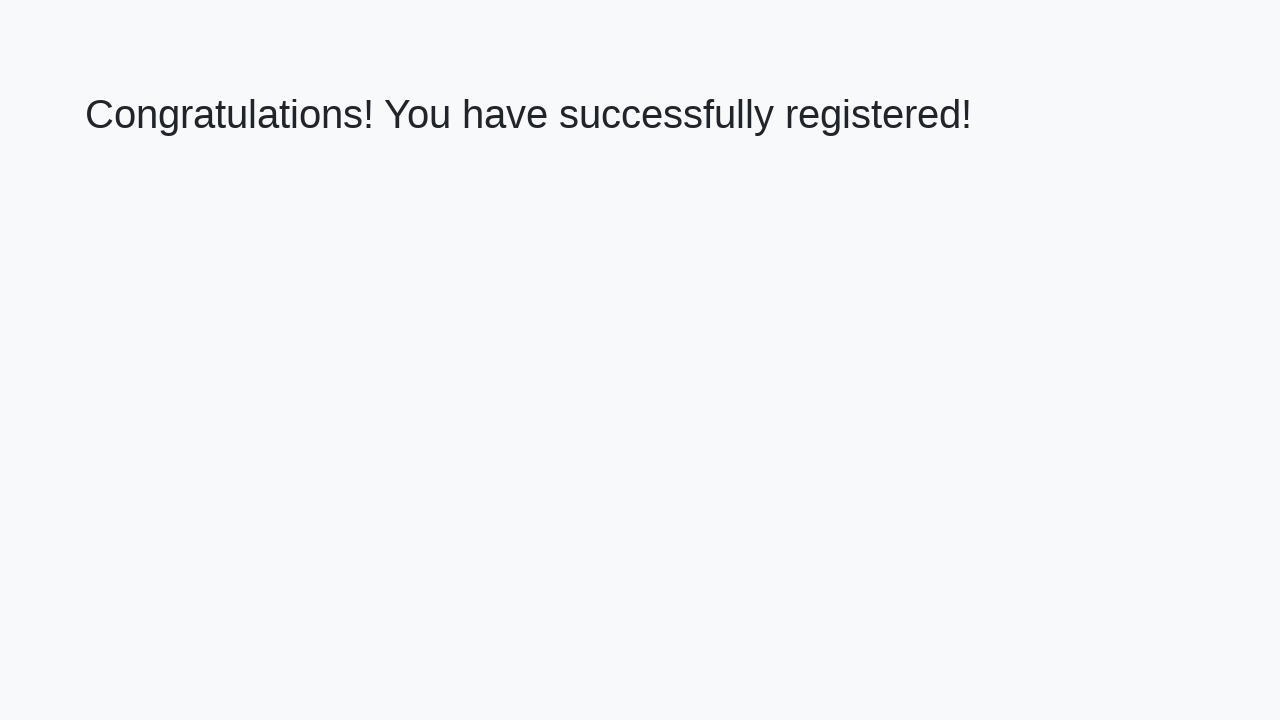

Retrieved success message text: 'Congratulations! You have successfully registered!'
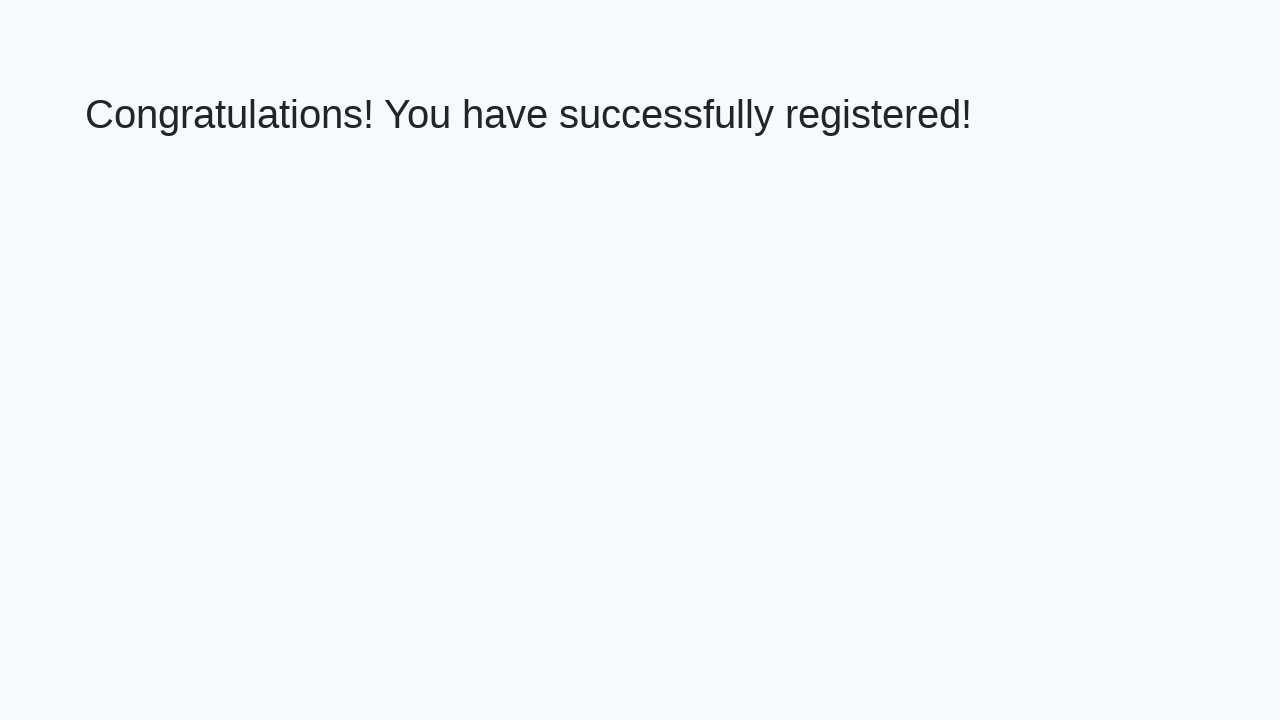

Verified success message matches expected text
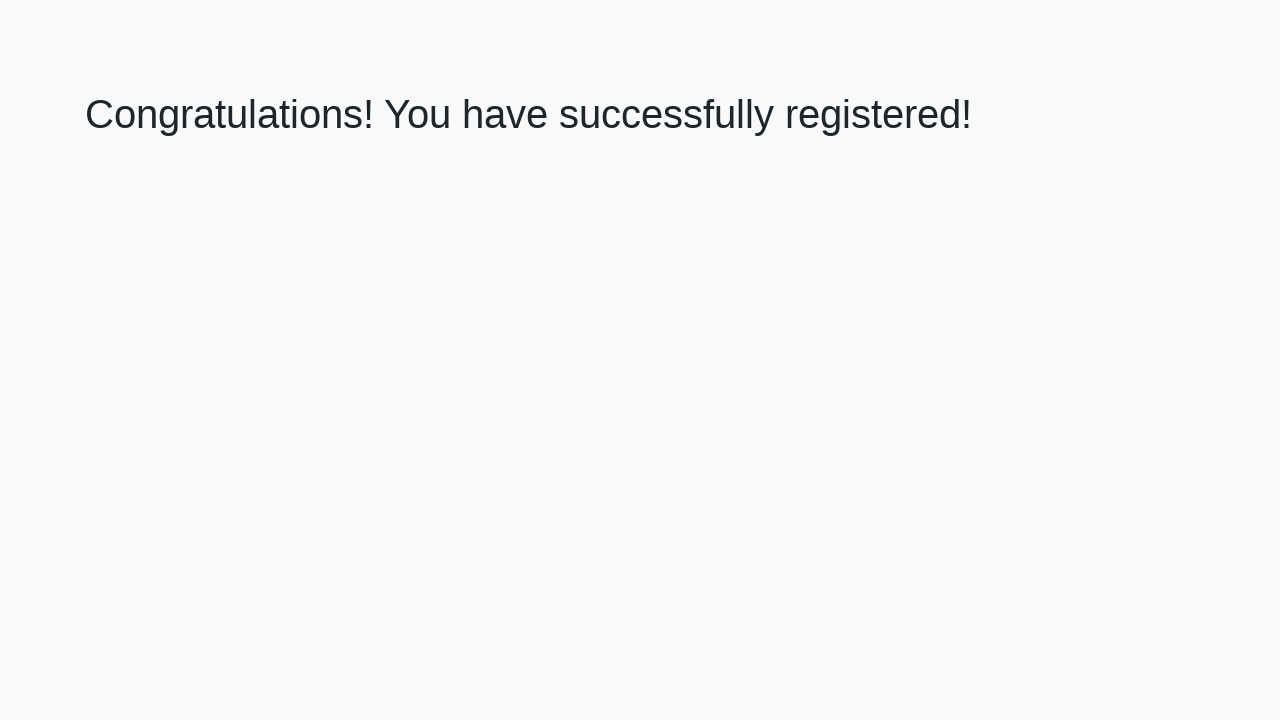

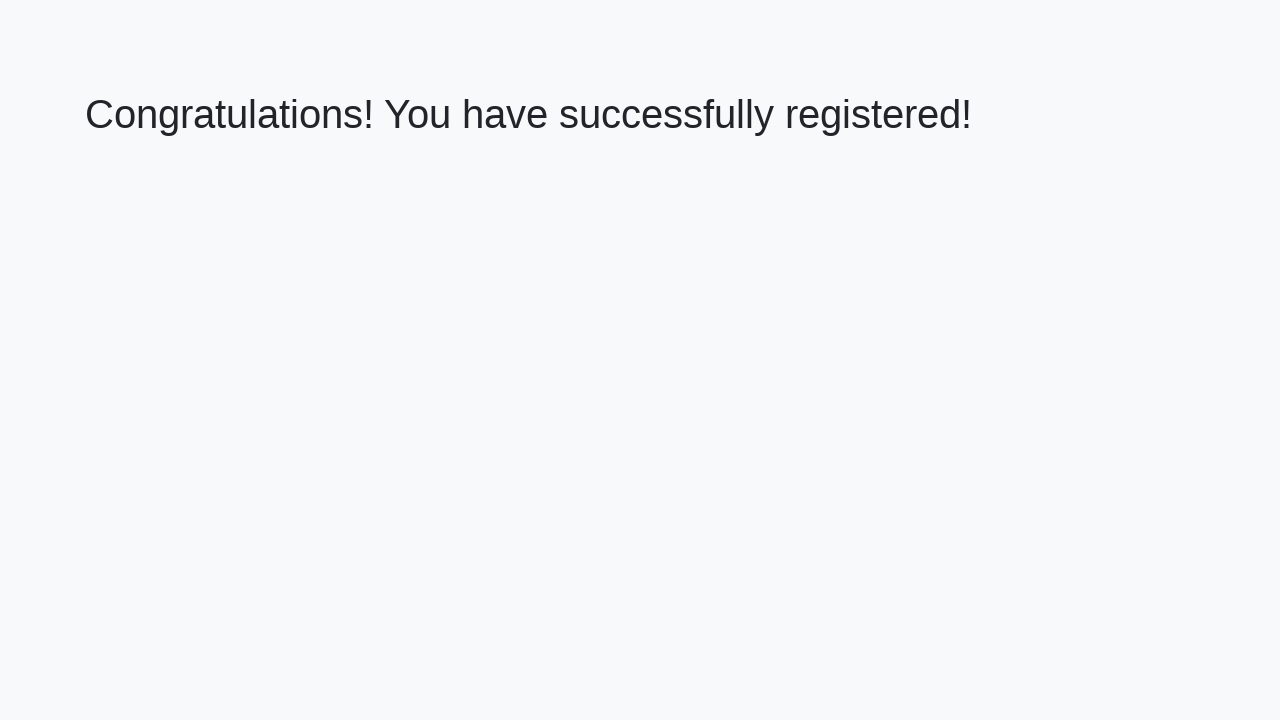